Tests password generation with maximum length of 32 characters by setting the length, clicking generate, and verifying the generated password length.

Starting URL: https://www.security.org/password-generator/

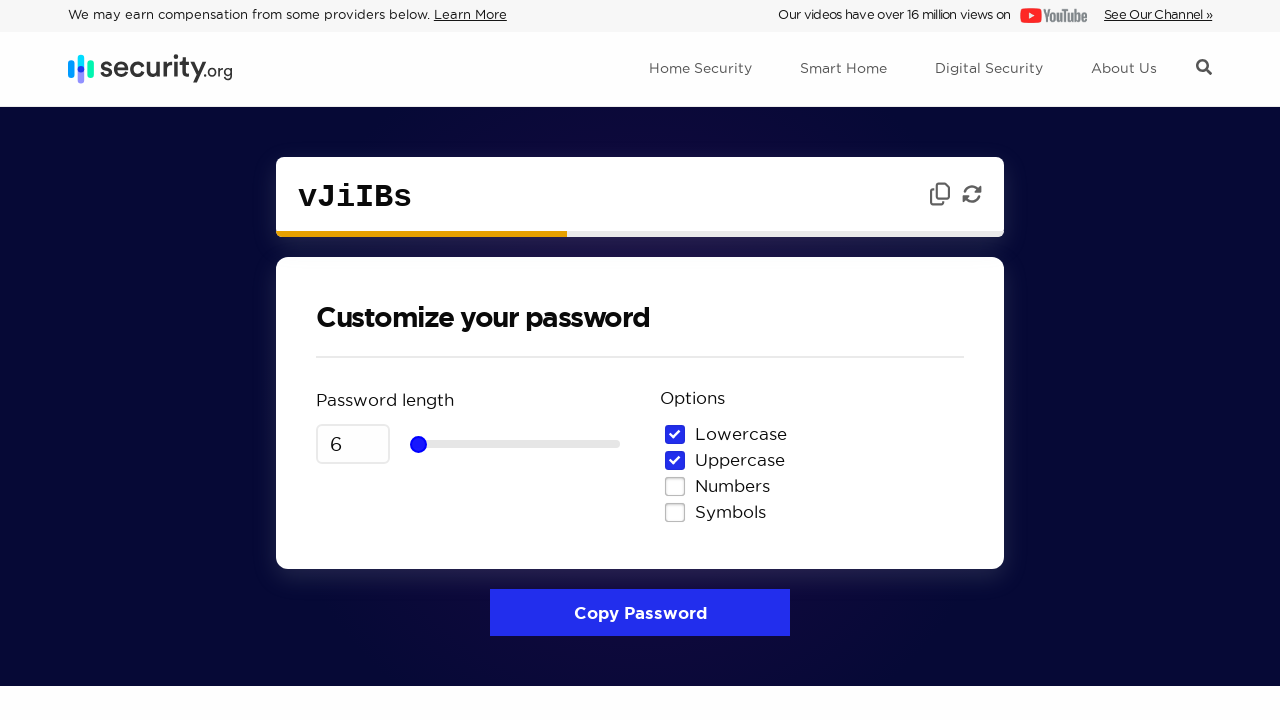

Clicked password length input field at (353, 444) on input#passwordLength
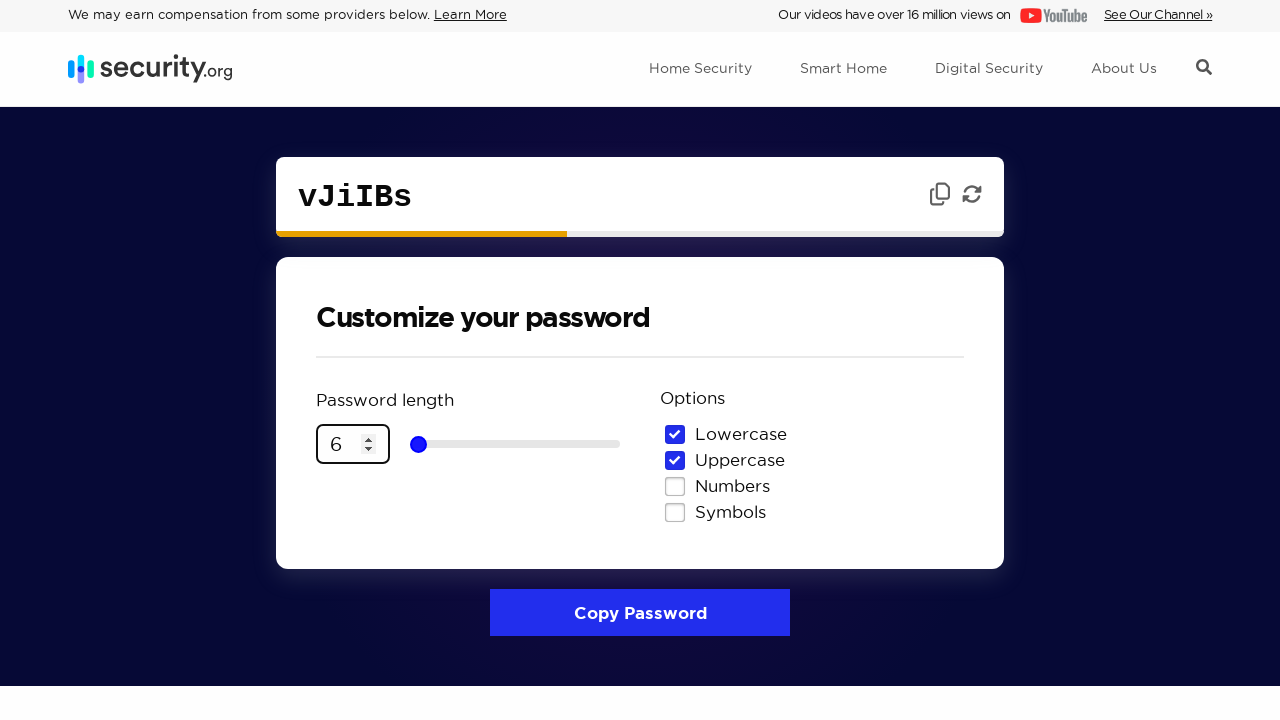

Filled password length input with '32' on input#passwordLength
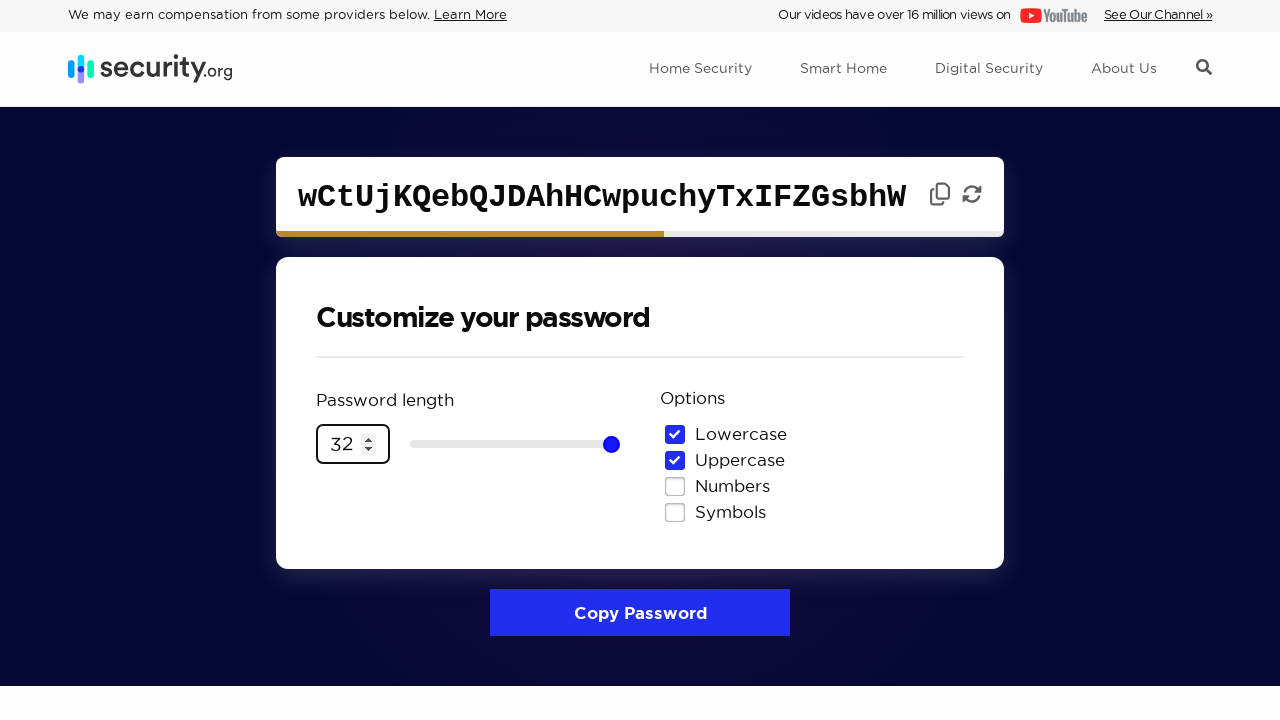

Clicked generate password button at (972, 194) on button[title='Generate password']
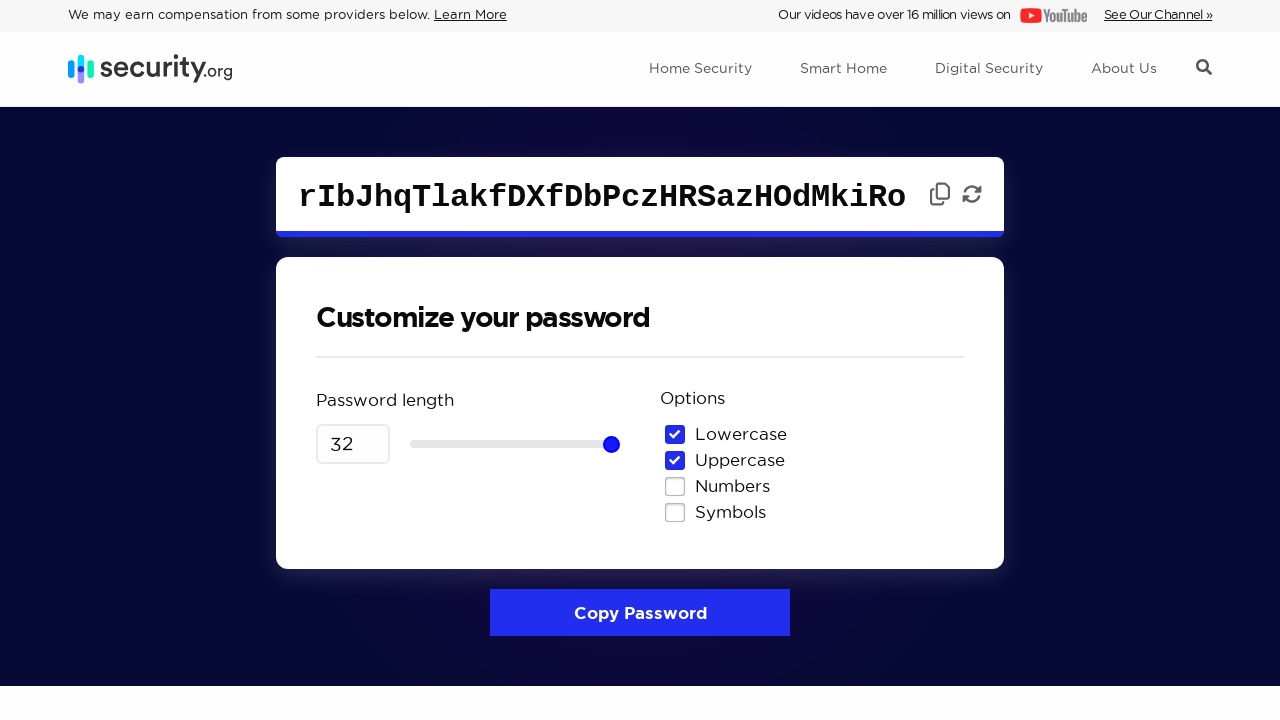

Password field appeared after generation
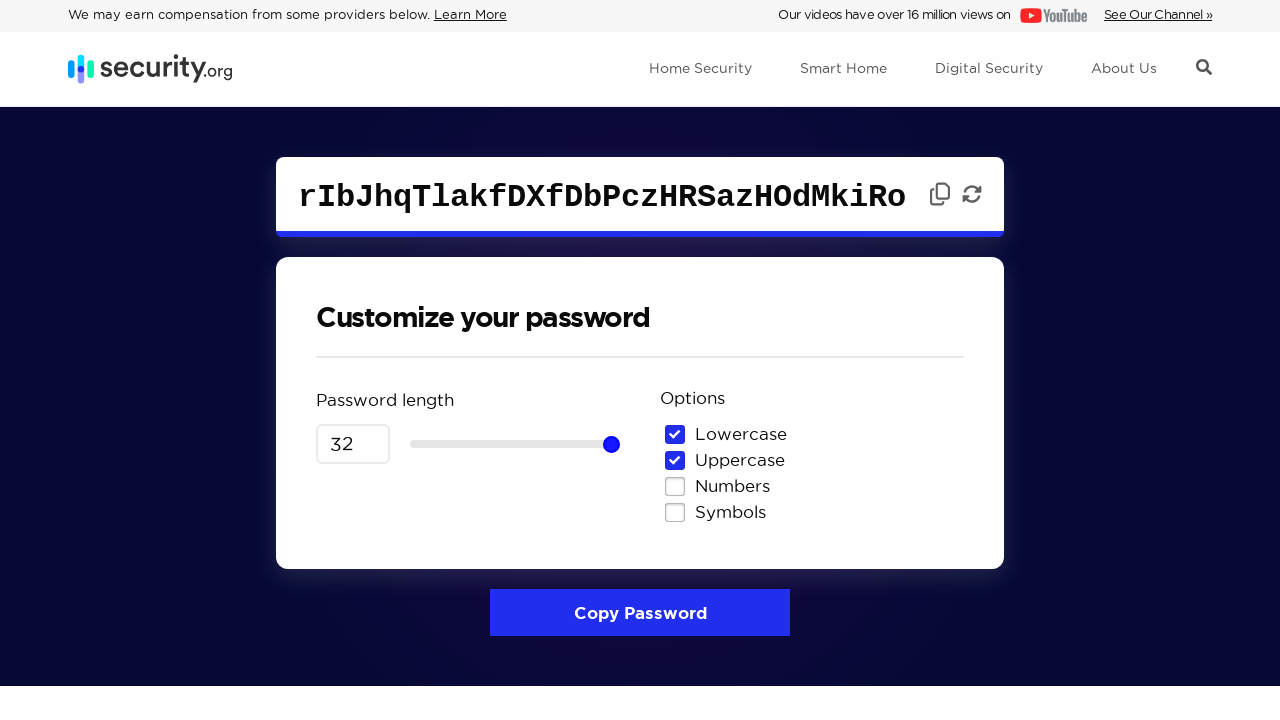

Retrieved generated password: rIbJhqTlakfDXfDbPczHRSazHOdMkiRo
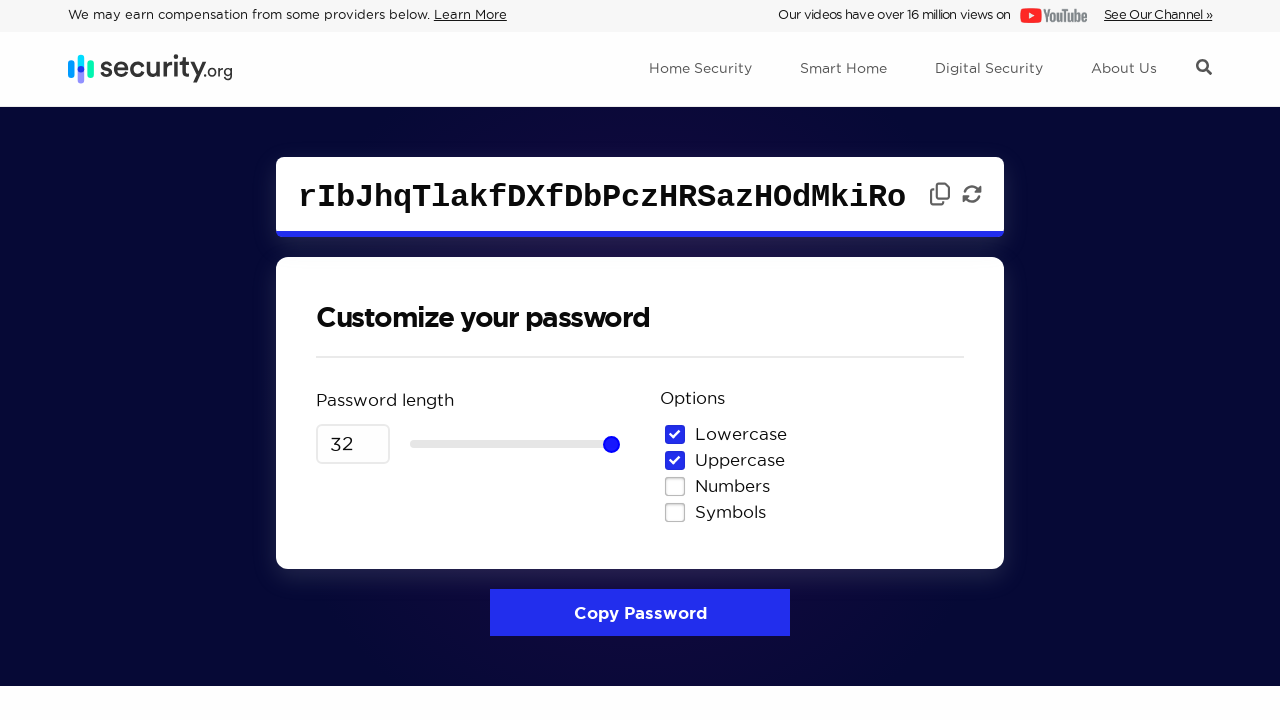

Verified password is not empty
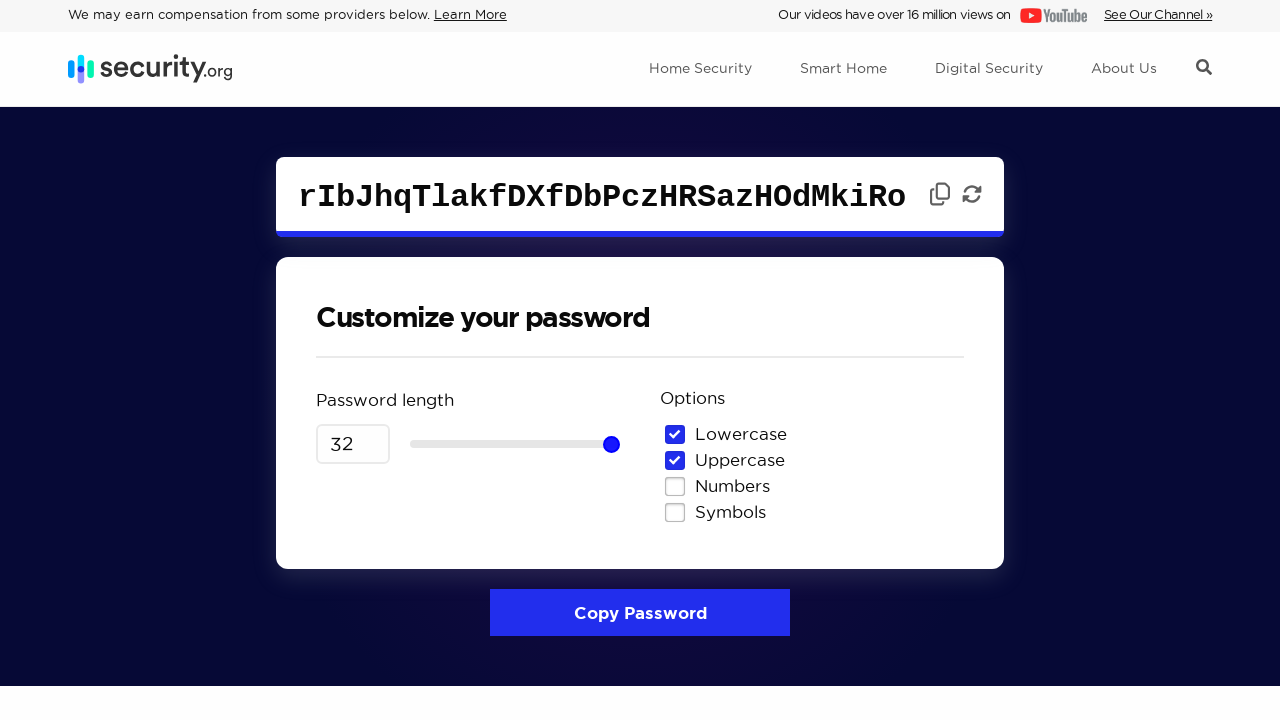

Verified password length is exactly 32 characters
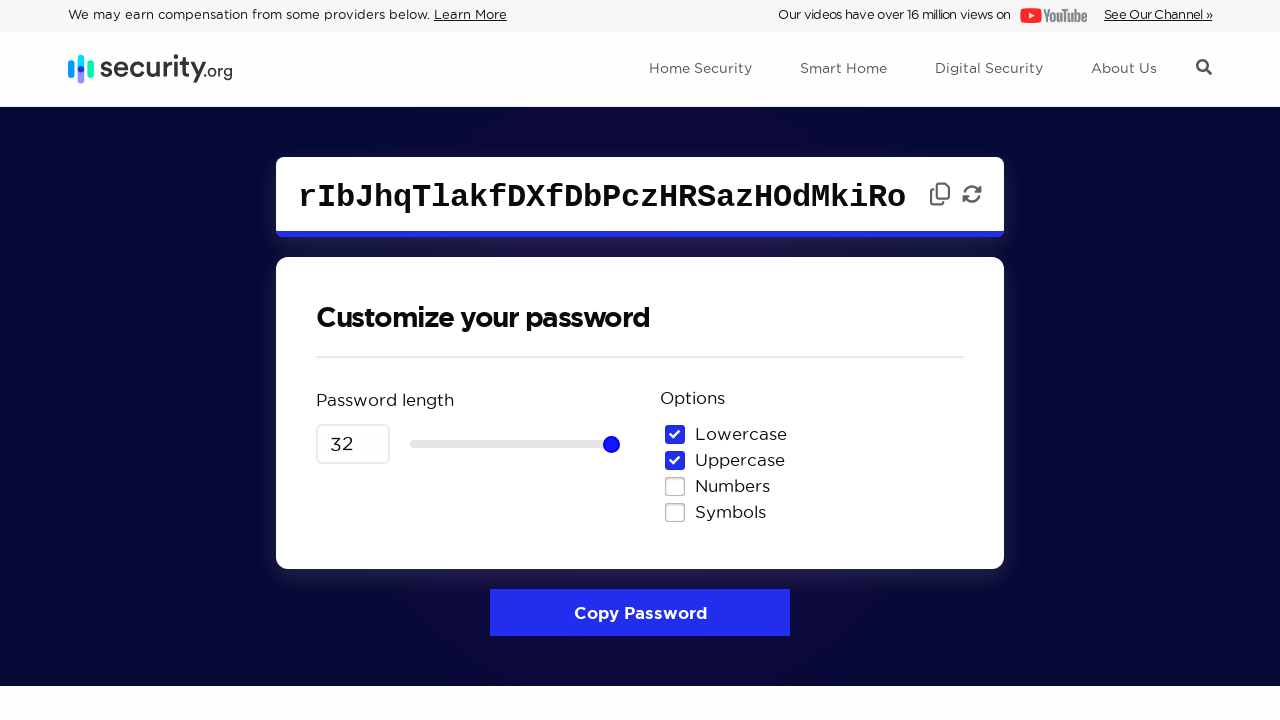

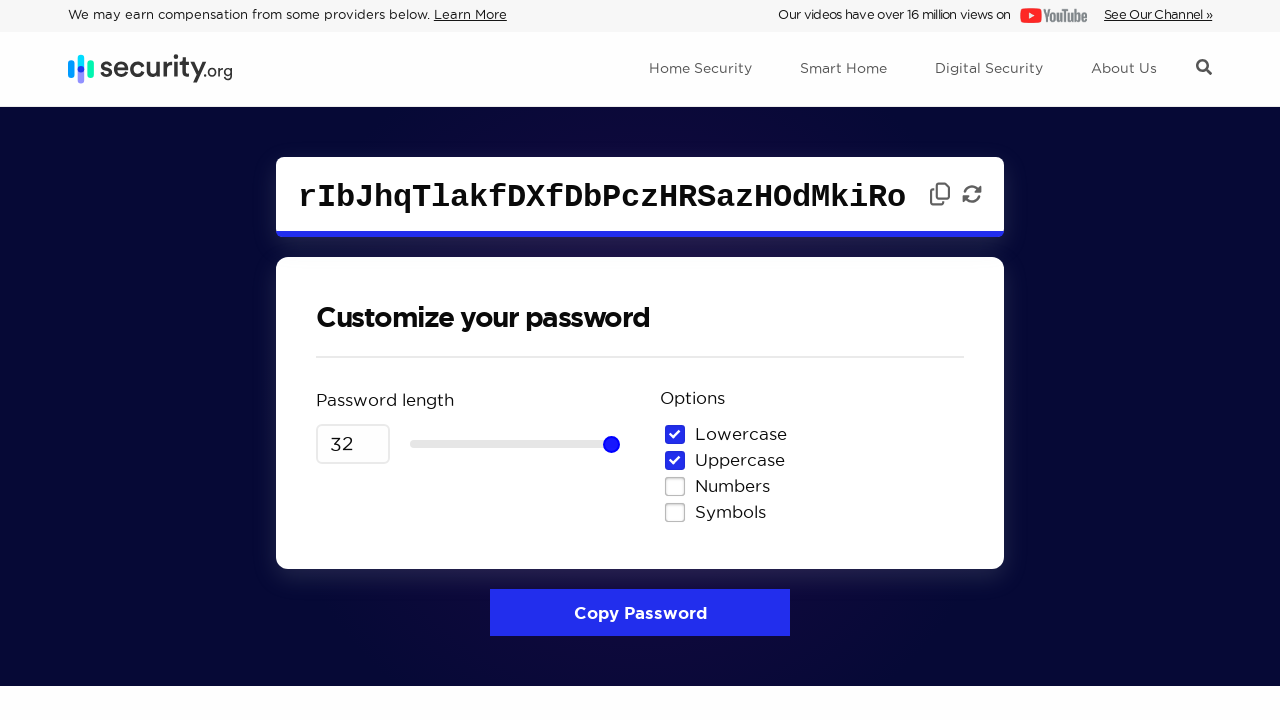